Tests staying on the current page by clicking a button and dismissing the browser alert, then verifying the displayed text.

Starting URL: https://kristinek.github.io/site/examples/alerts_popups

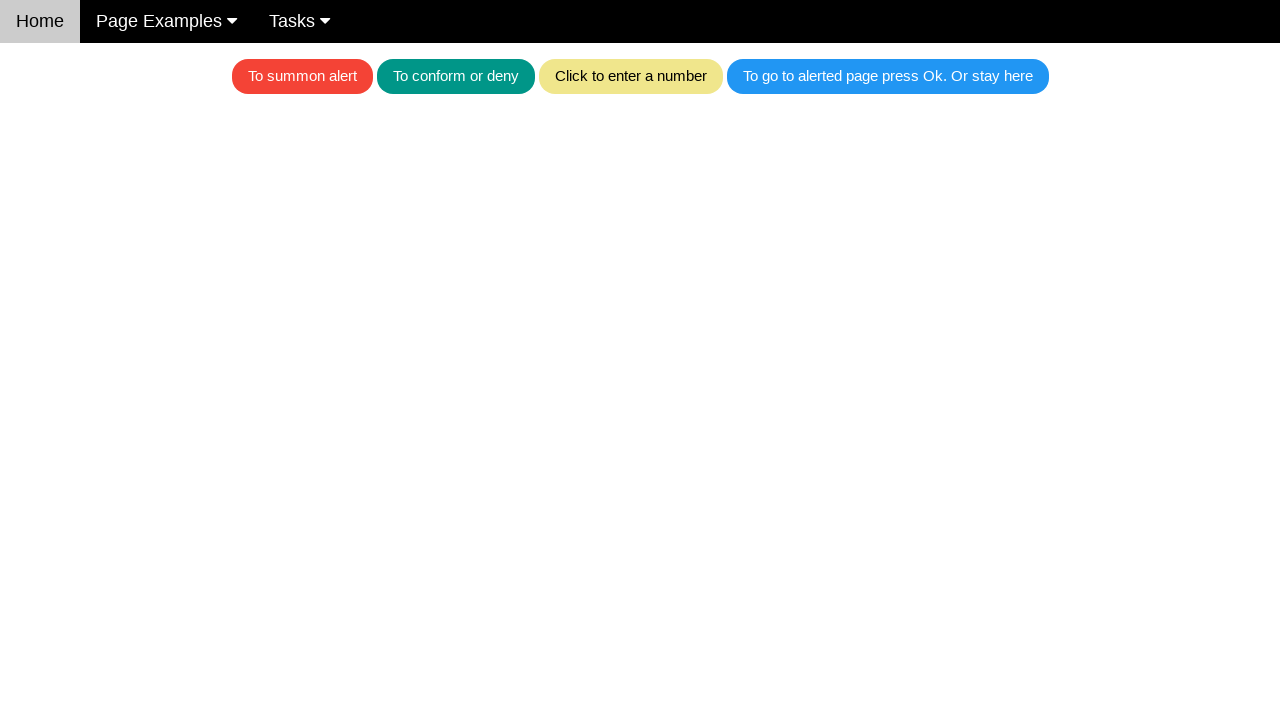

Set up dialog handler to dismiss alerts
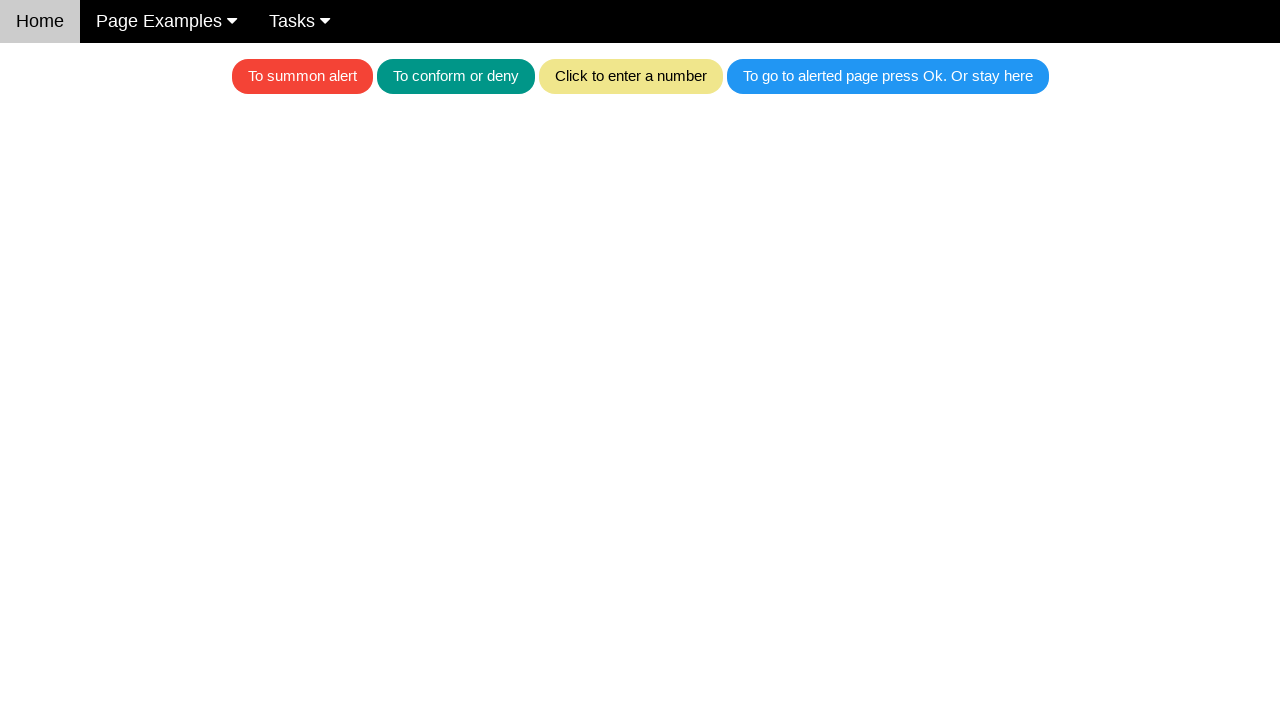

Clicked the 4th button to trigger alert at (888, 76) on button >> nth=3
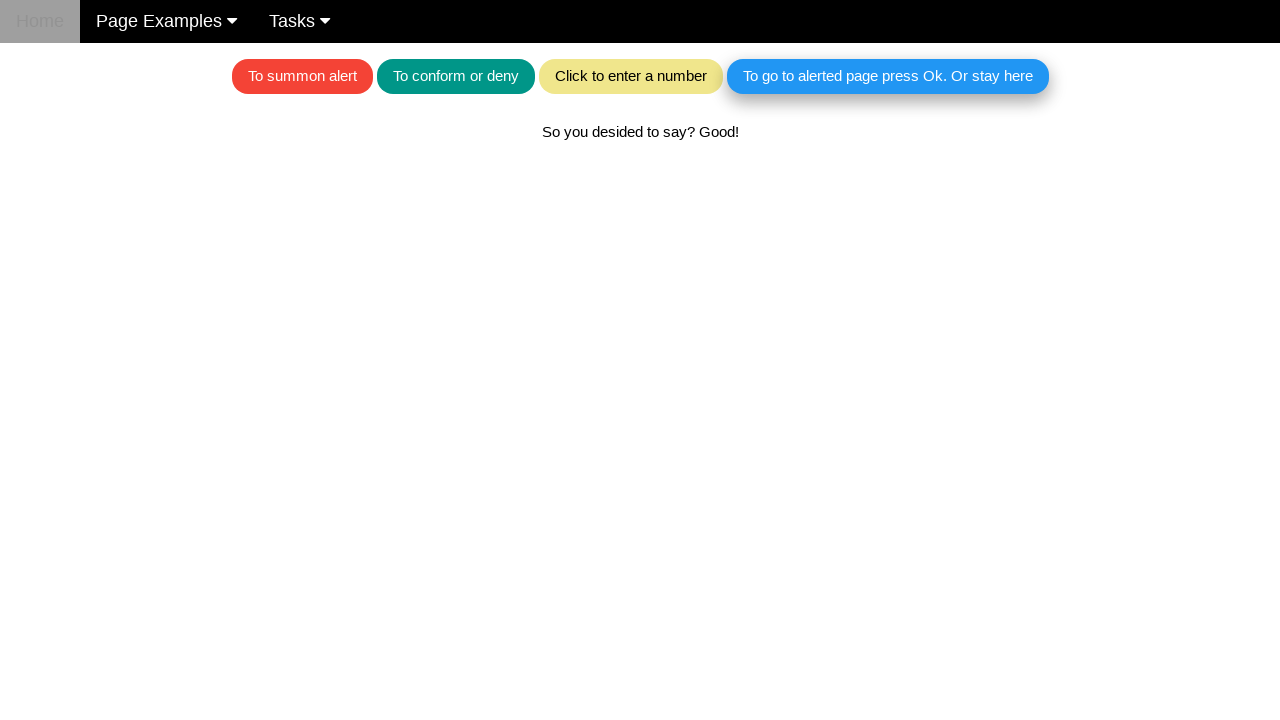

Waited for alert to be dismissed and page to update
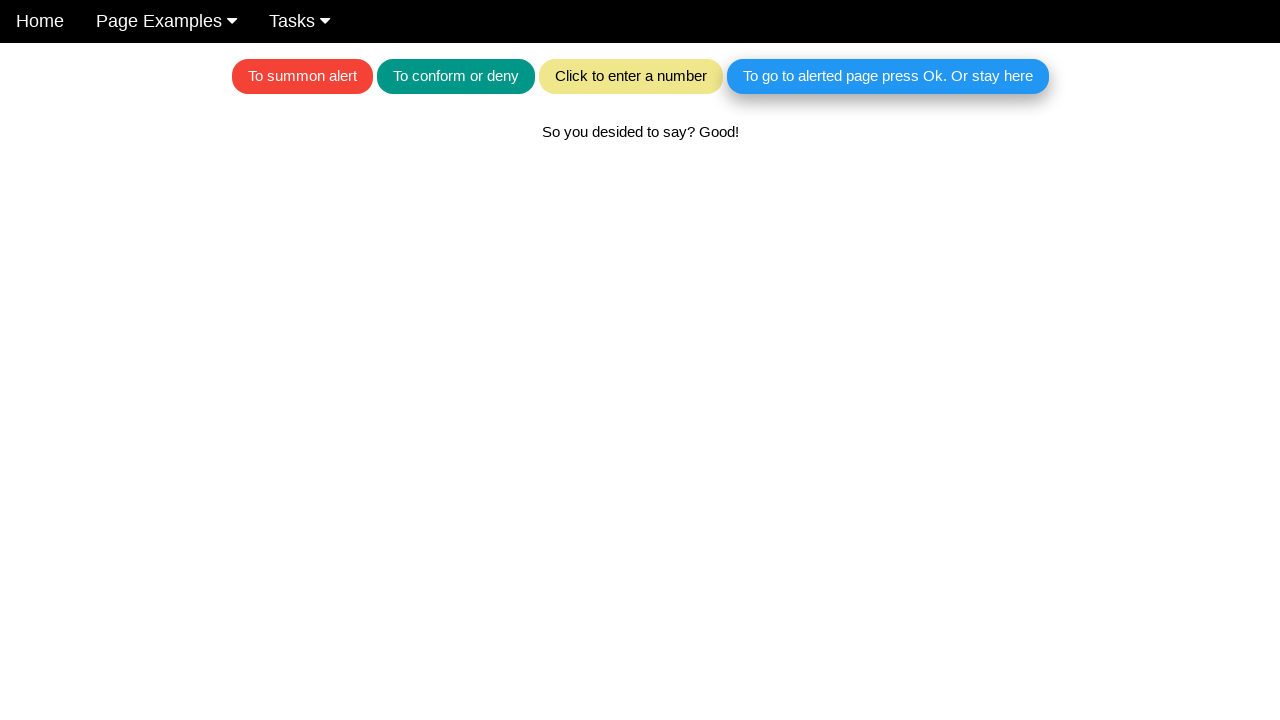

Located text element #textForAlerts
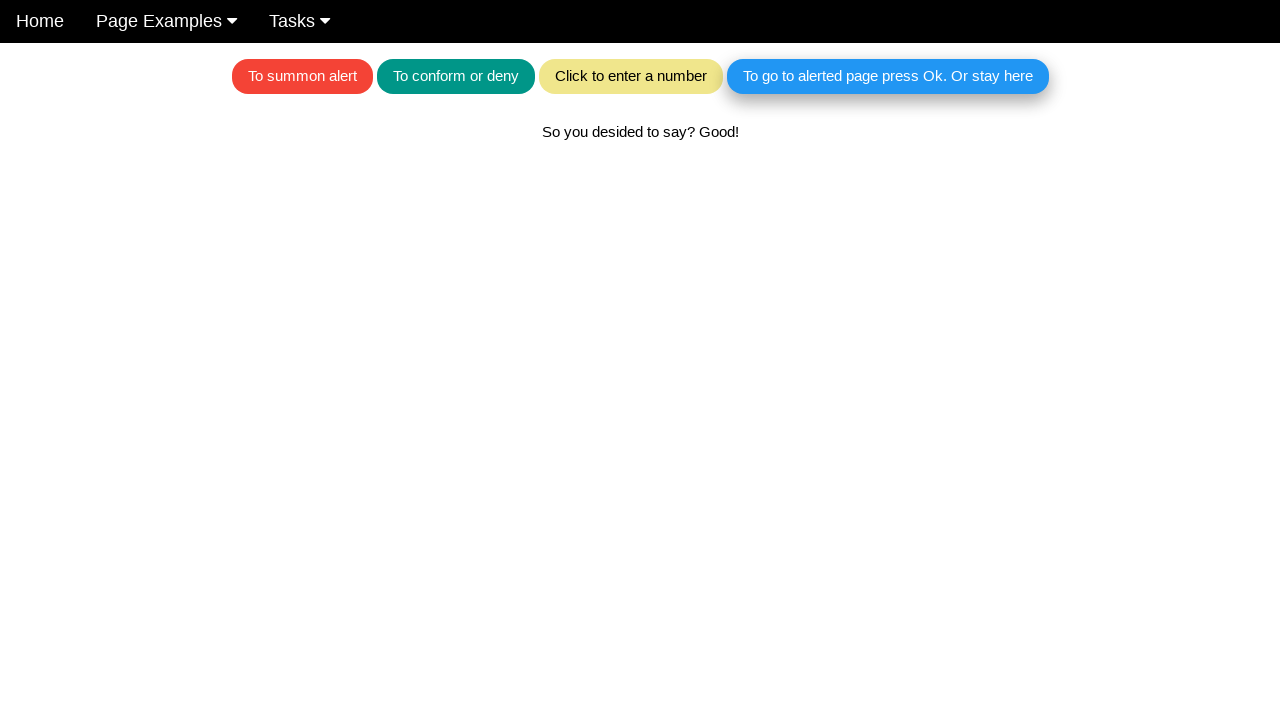

Verified that displayed text is 'So you desided to say? Good!' after dismissing alert
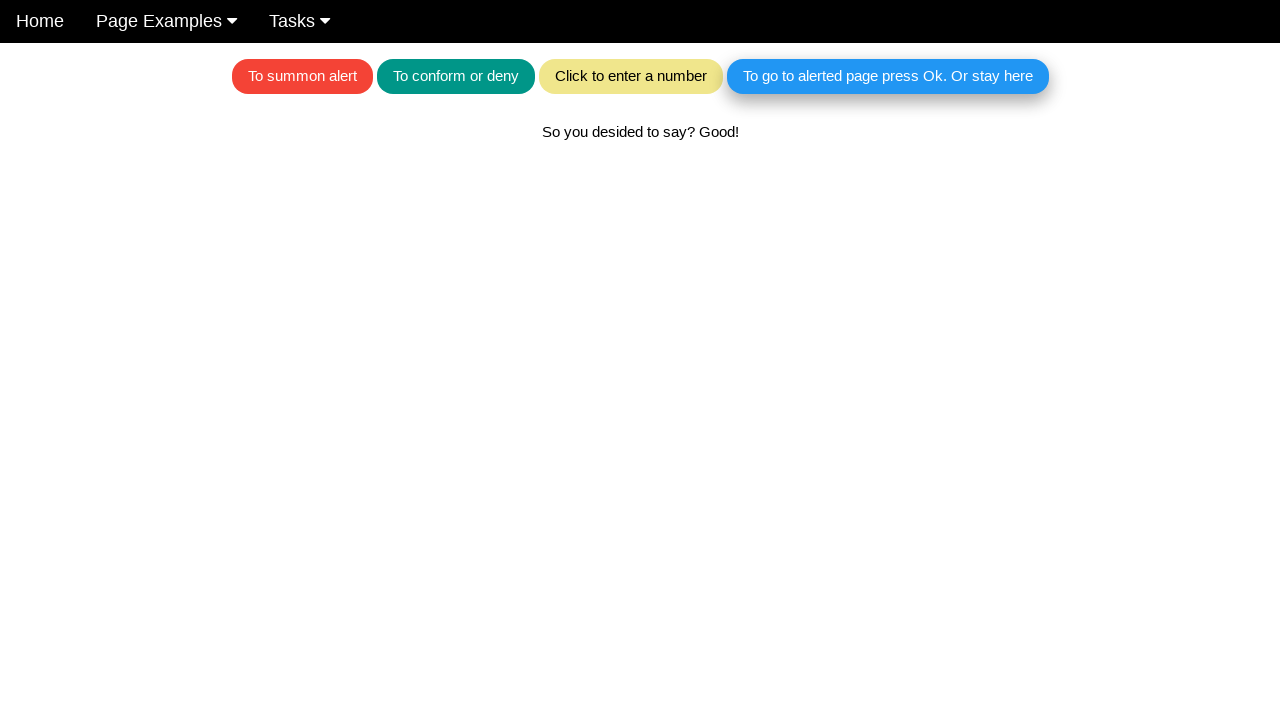

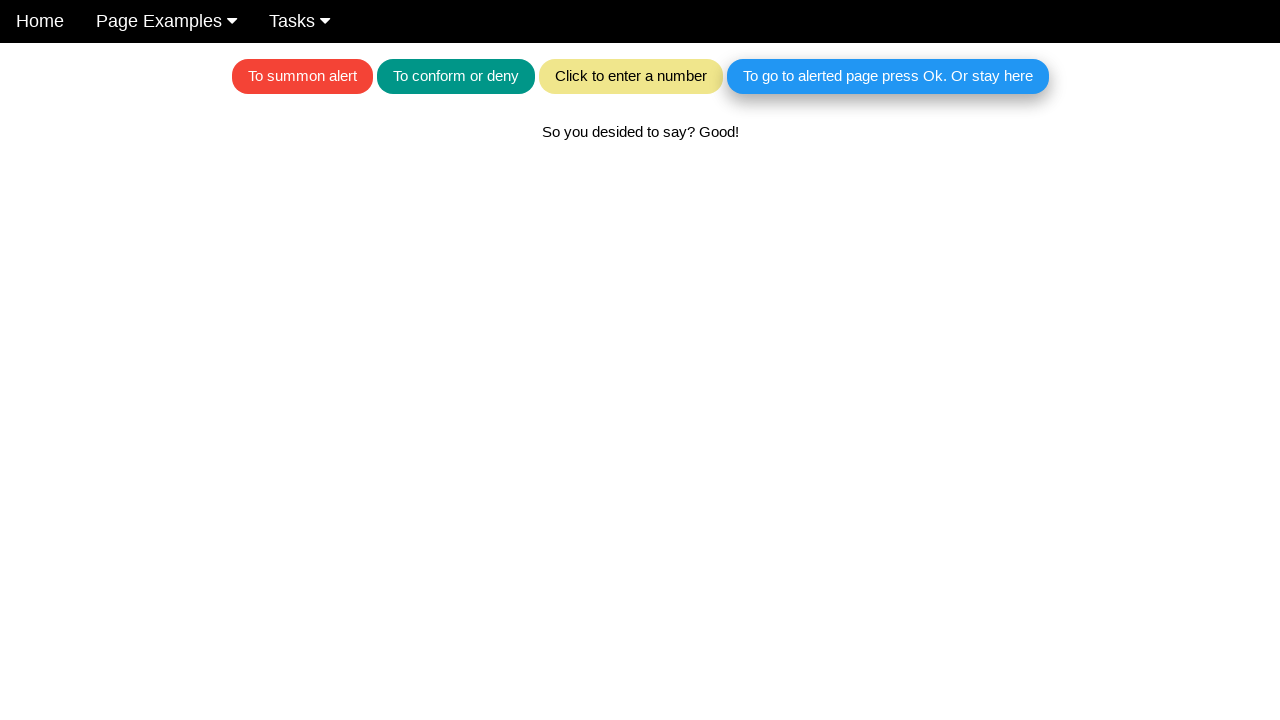